Clicks on the iPods link in the categories block

Starting URL: https://greatshop.polteq-testing.com

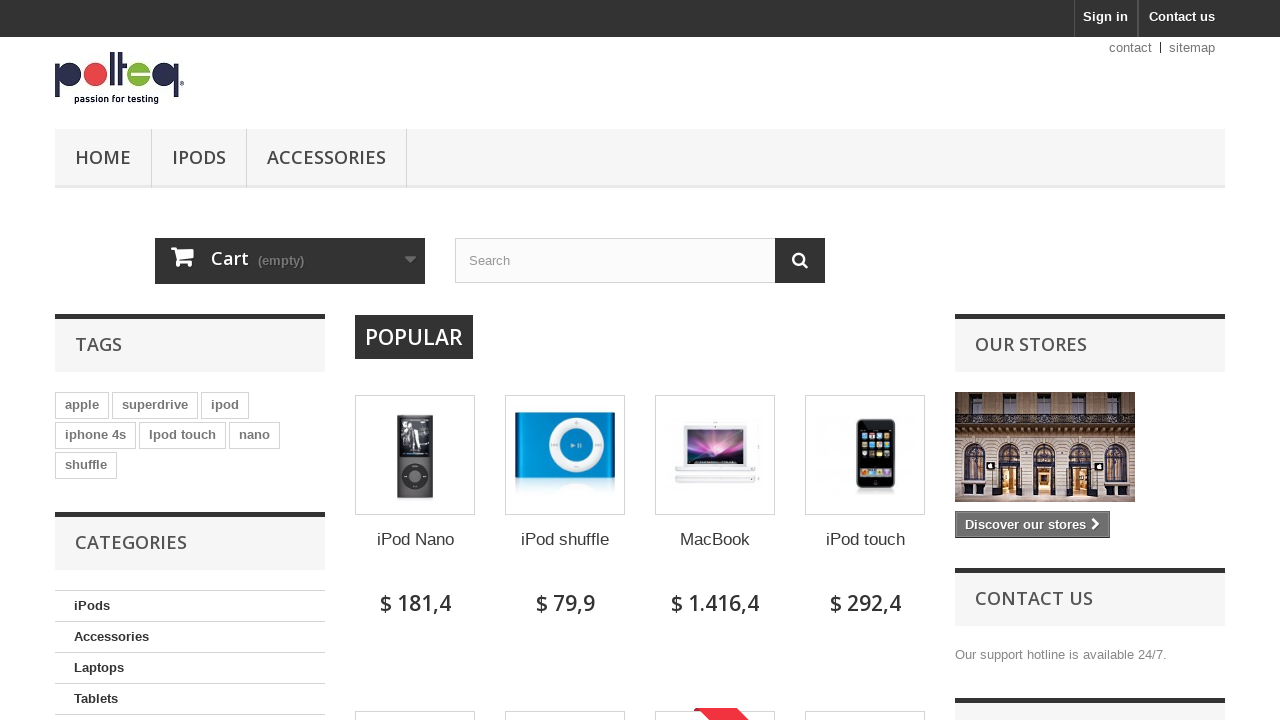

Navigated to https://greatshop.polteq-testing.com
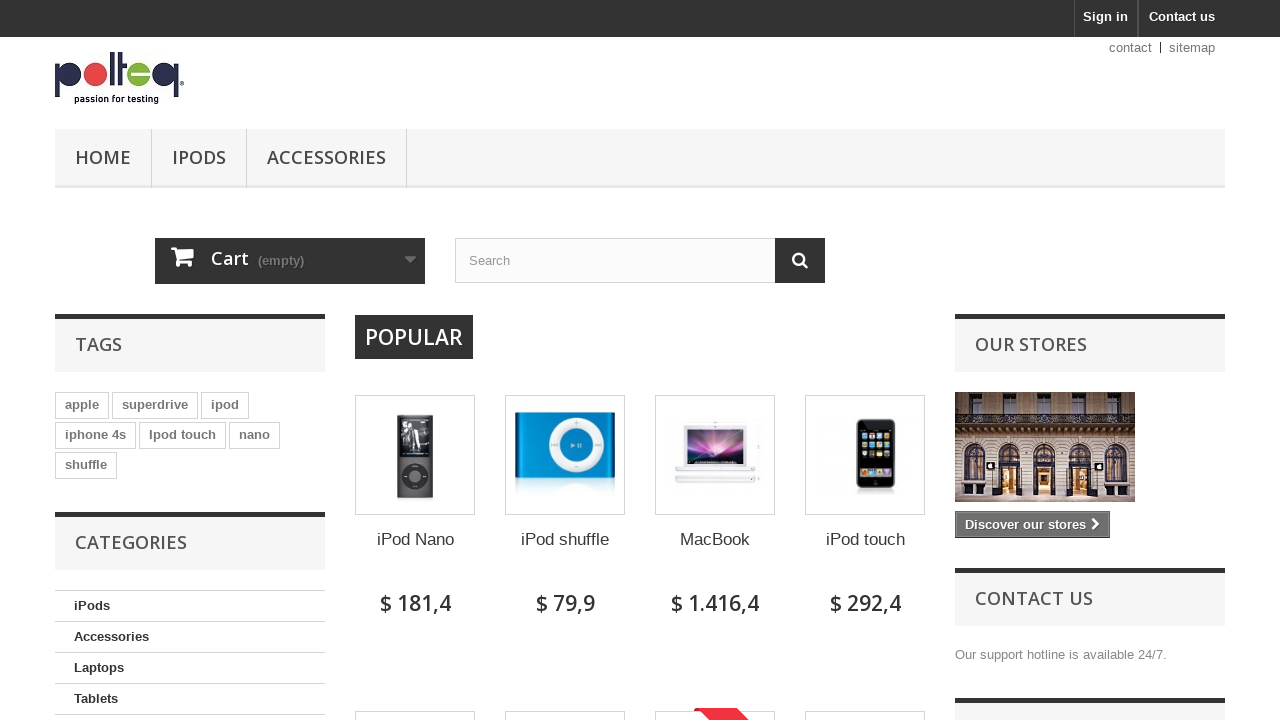

Clicked on the iPods link in the categories block at (190, 606) on xpath=//div[@id='categories_block_left']/div/ul/li/a[contains(text(), 'iPods')]
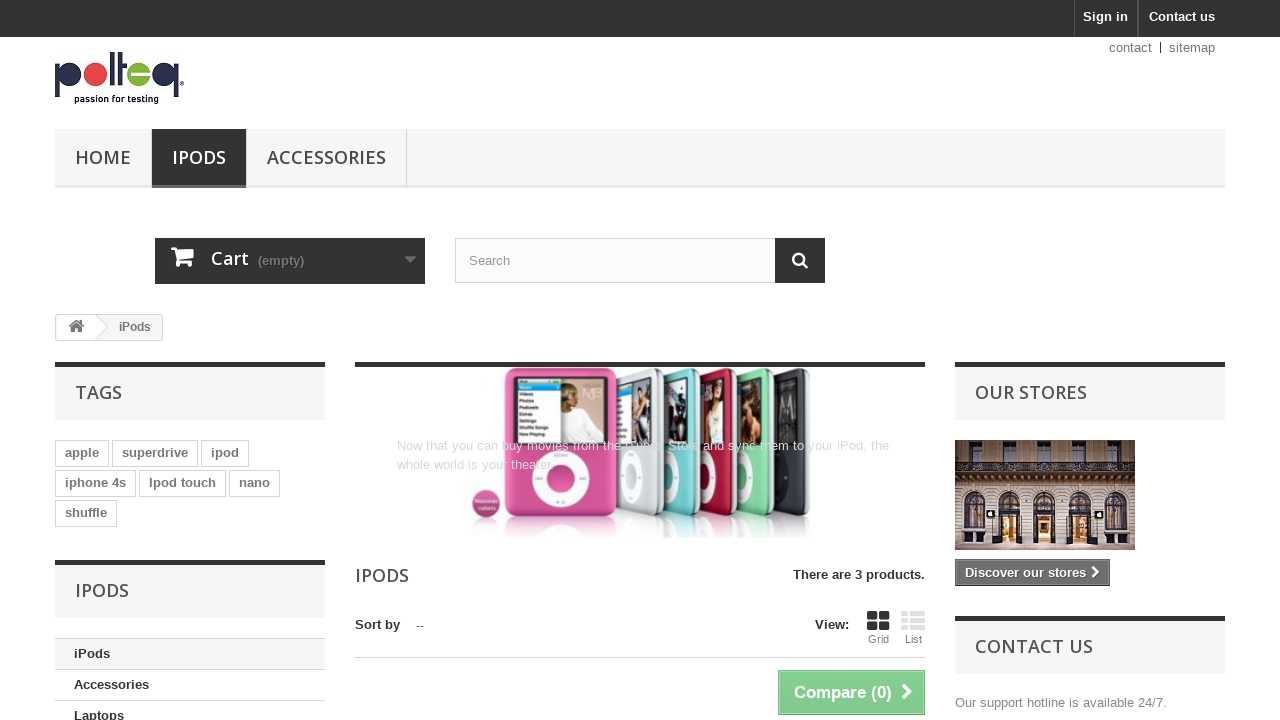

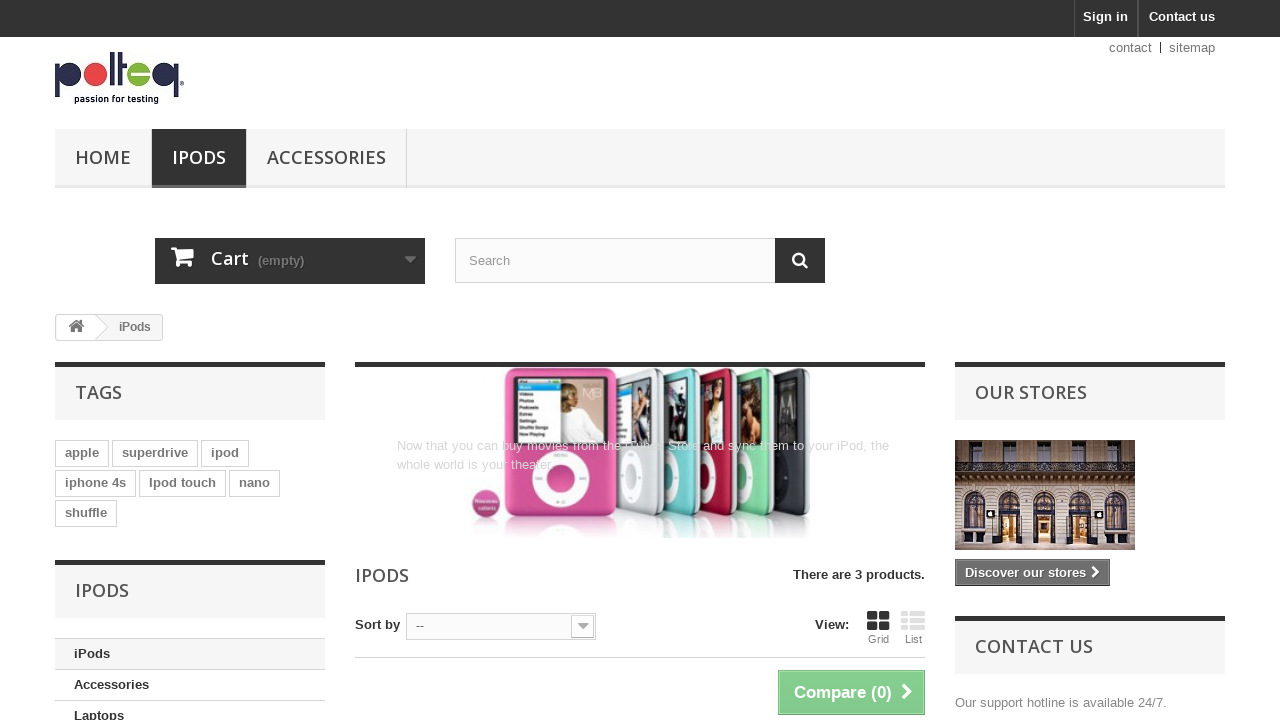